Tests dropdown selection functionality using various methods (visible text, index, value) on a select element

Starting URL: https://demoqa.com/select-menu

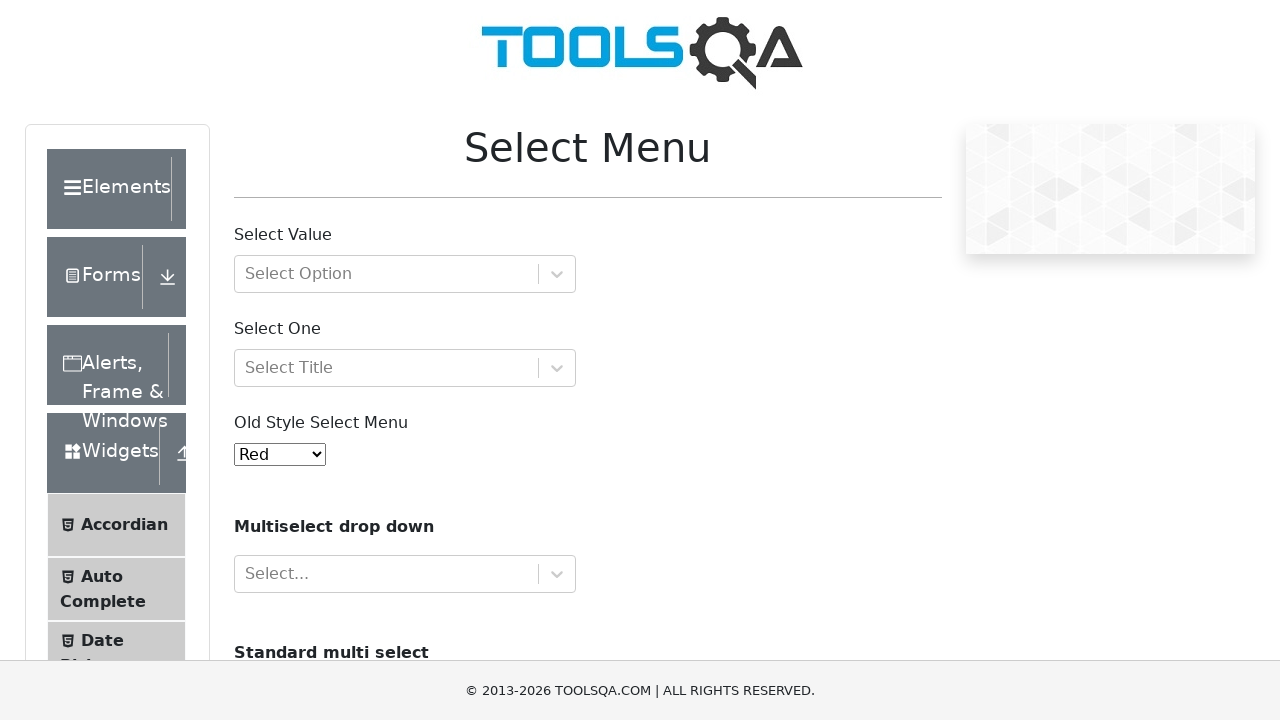

Located the dropdown select element with id 'oldSelectMenu'
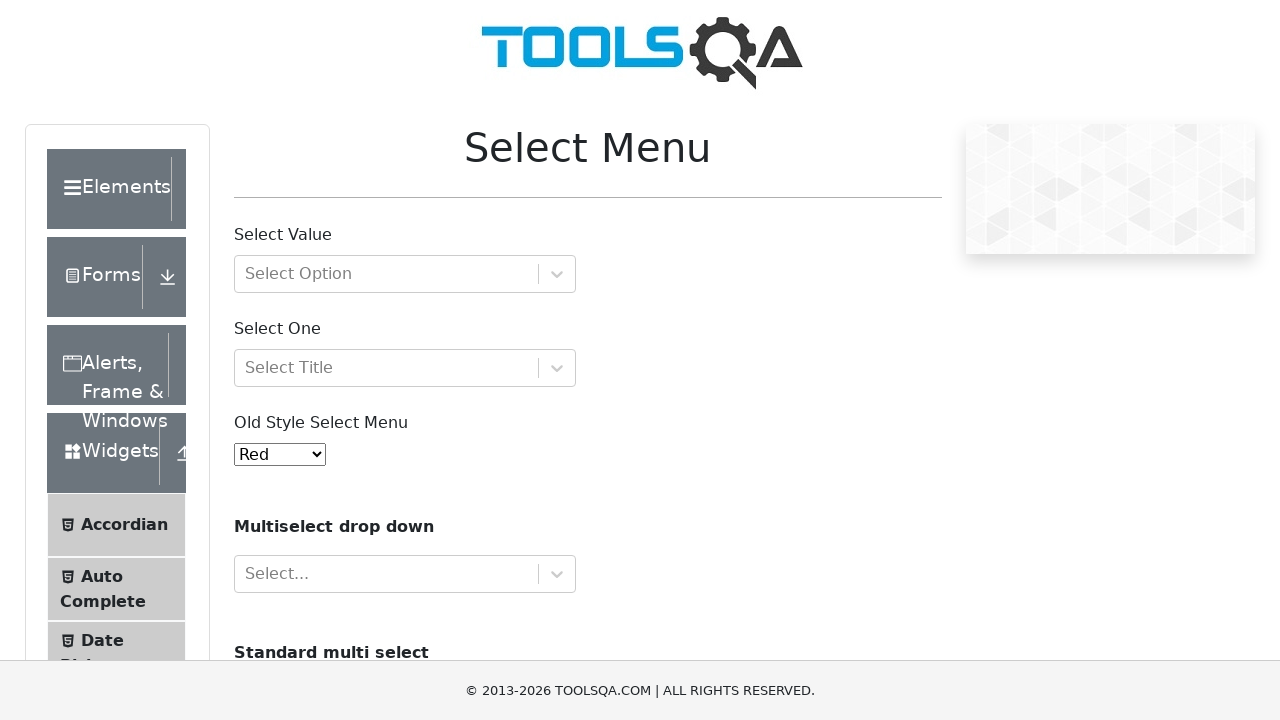

Retrieved all options from dropdown
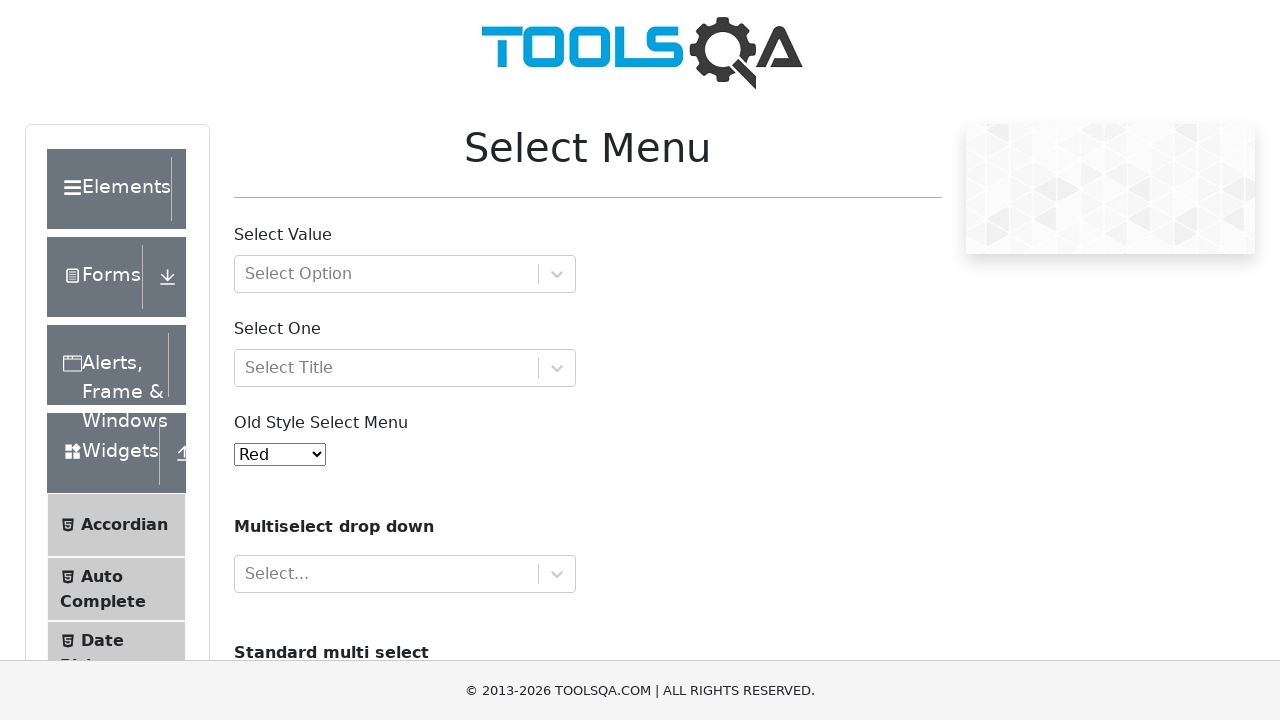

Verified dropdown contains 11 options
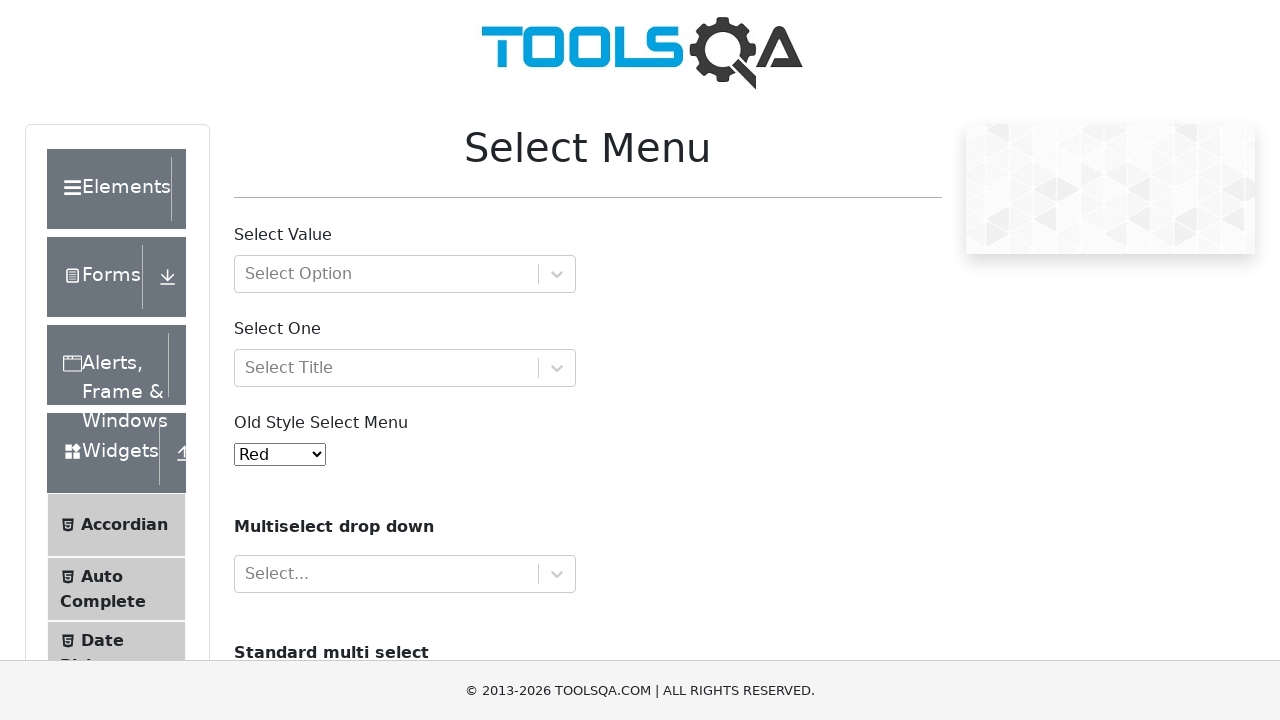

Selected Green option by index 2 on #oldSelectMenu
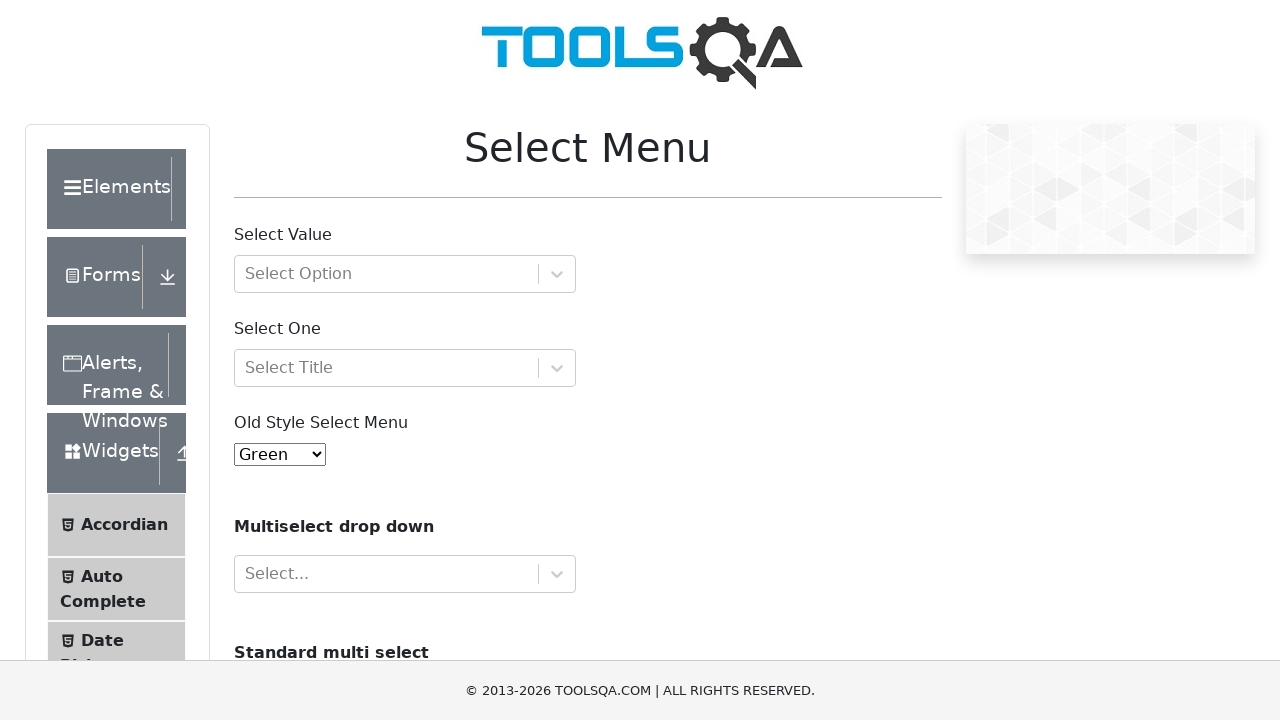

Retrieved selected option value
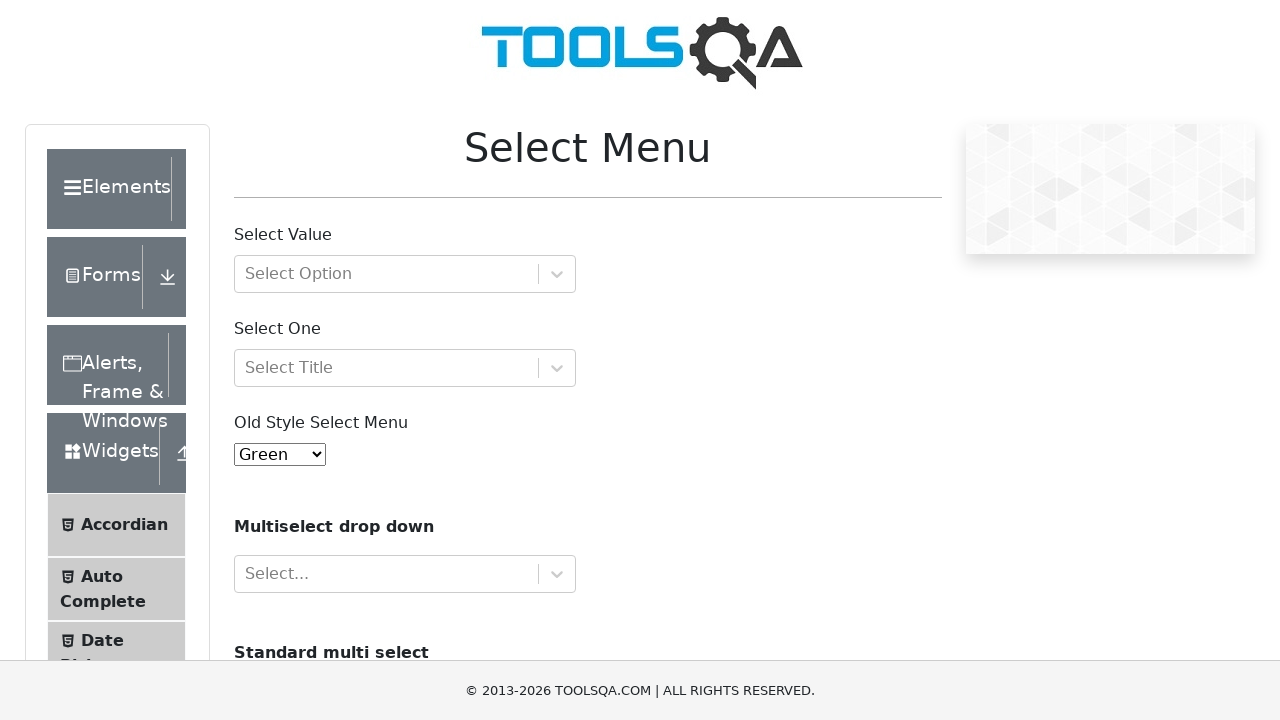

Located the selected option element
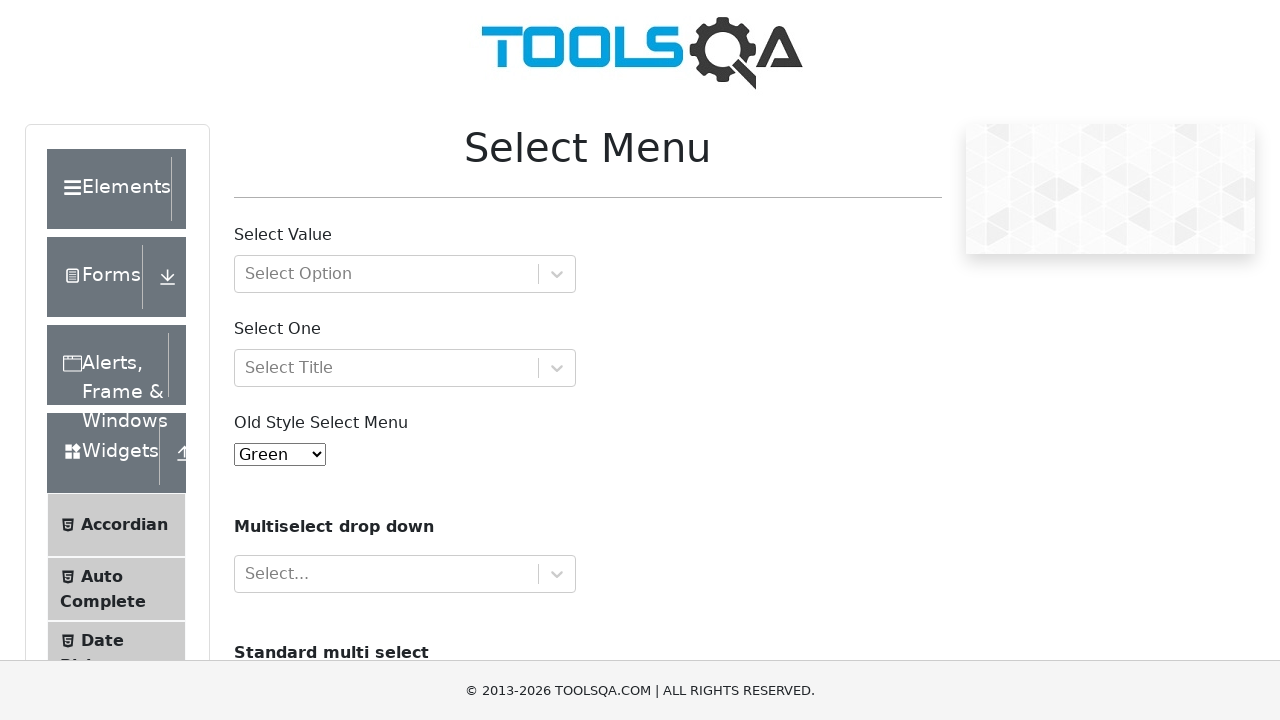

Verified that Green option is selected
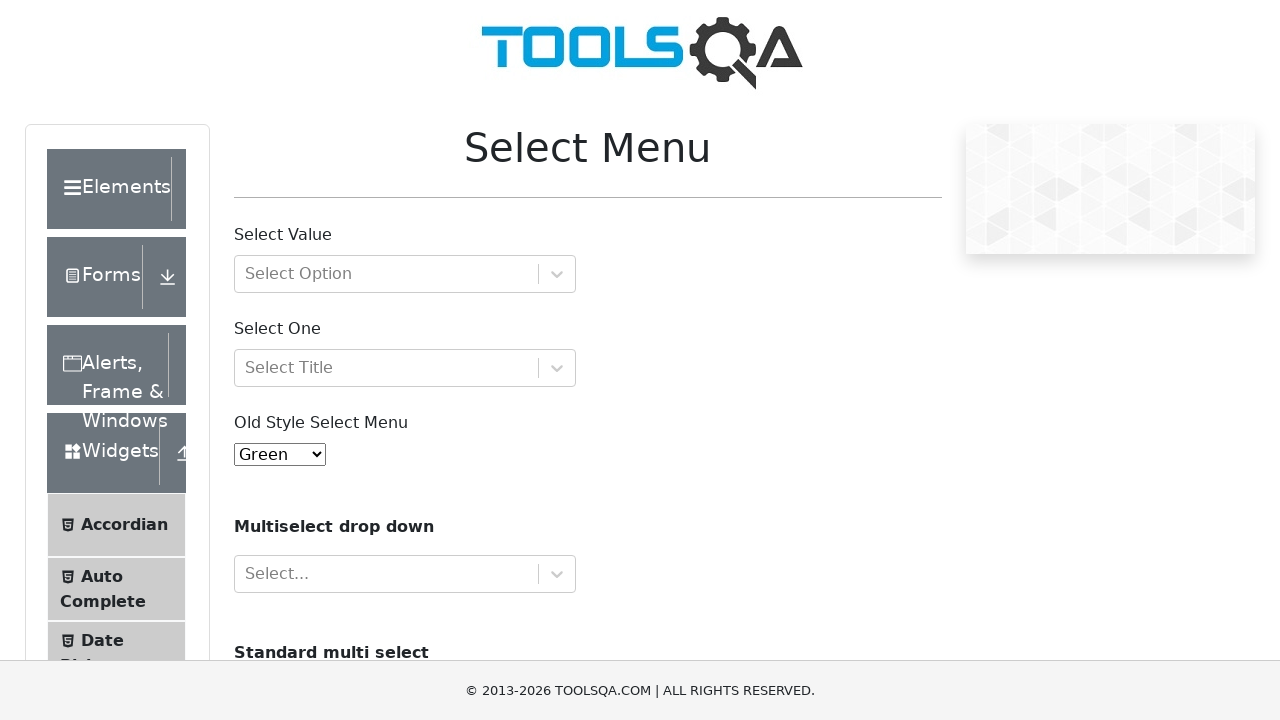

Selected Blue option by visible text on #oldSelectMenu
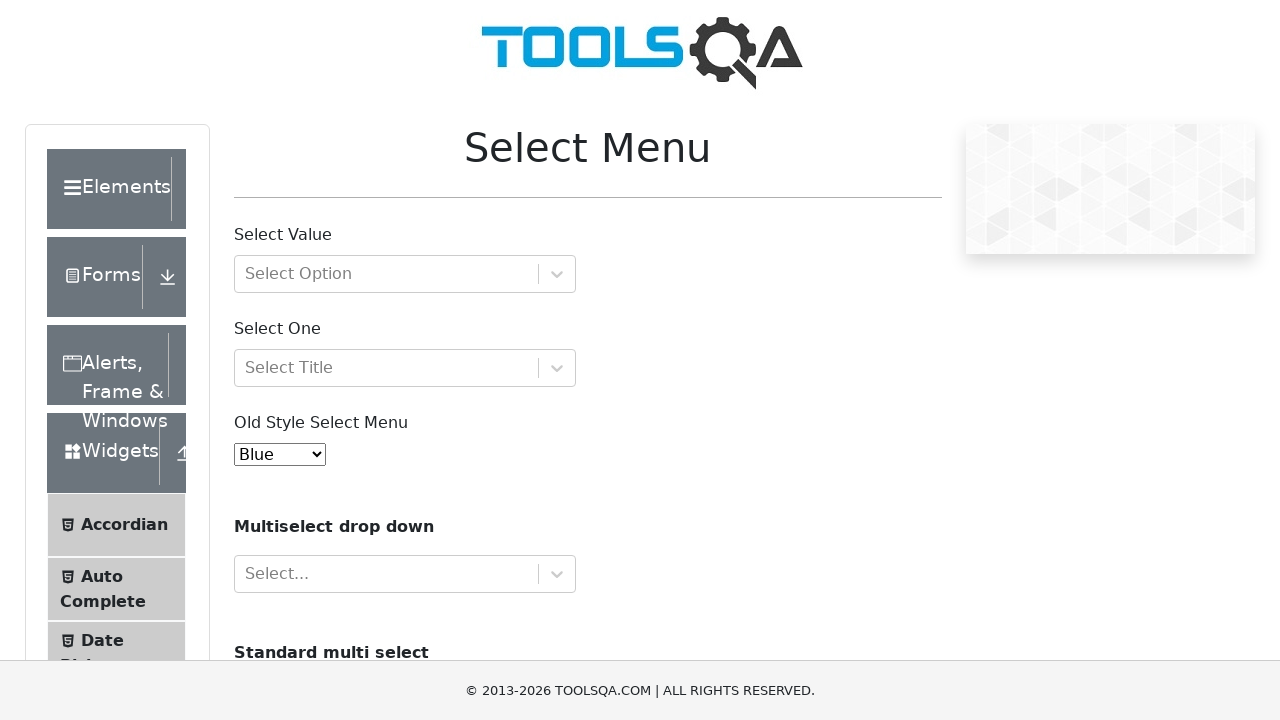

Retrieved selected option value
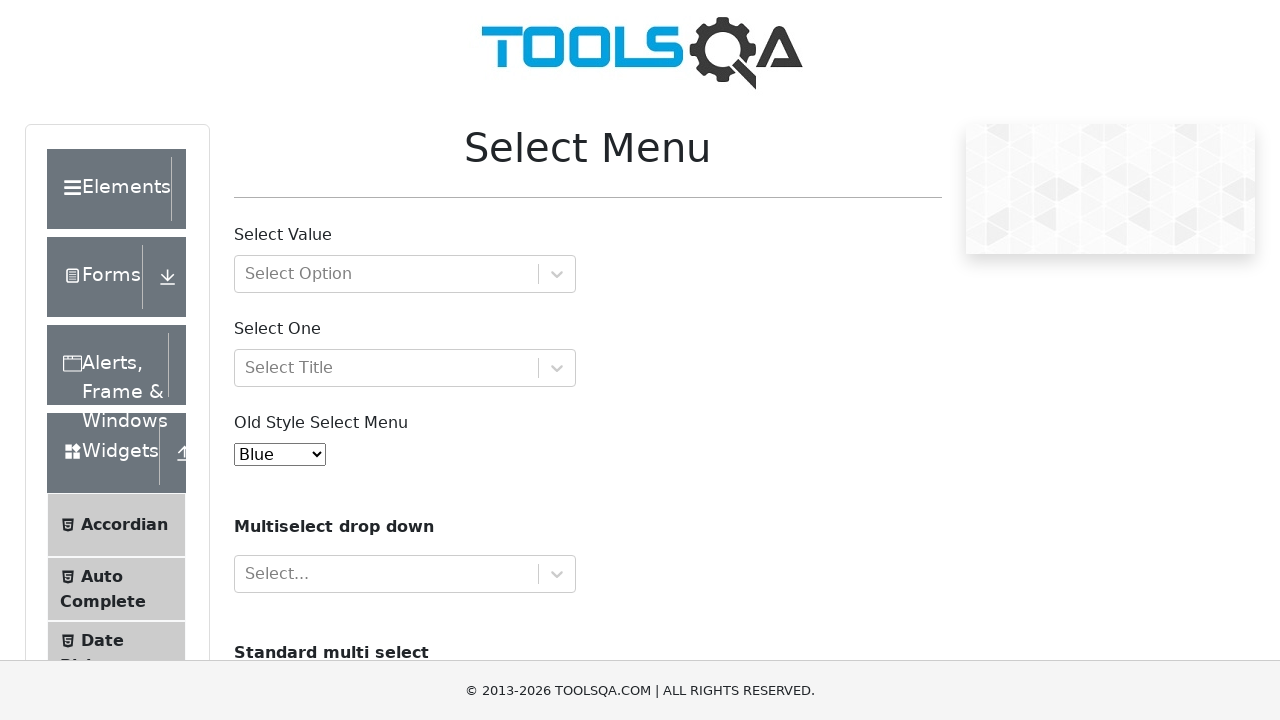

Located the selected option element
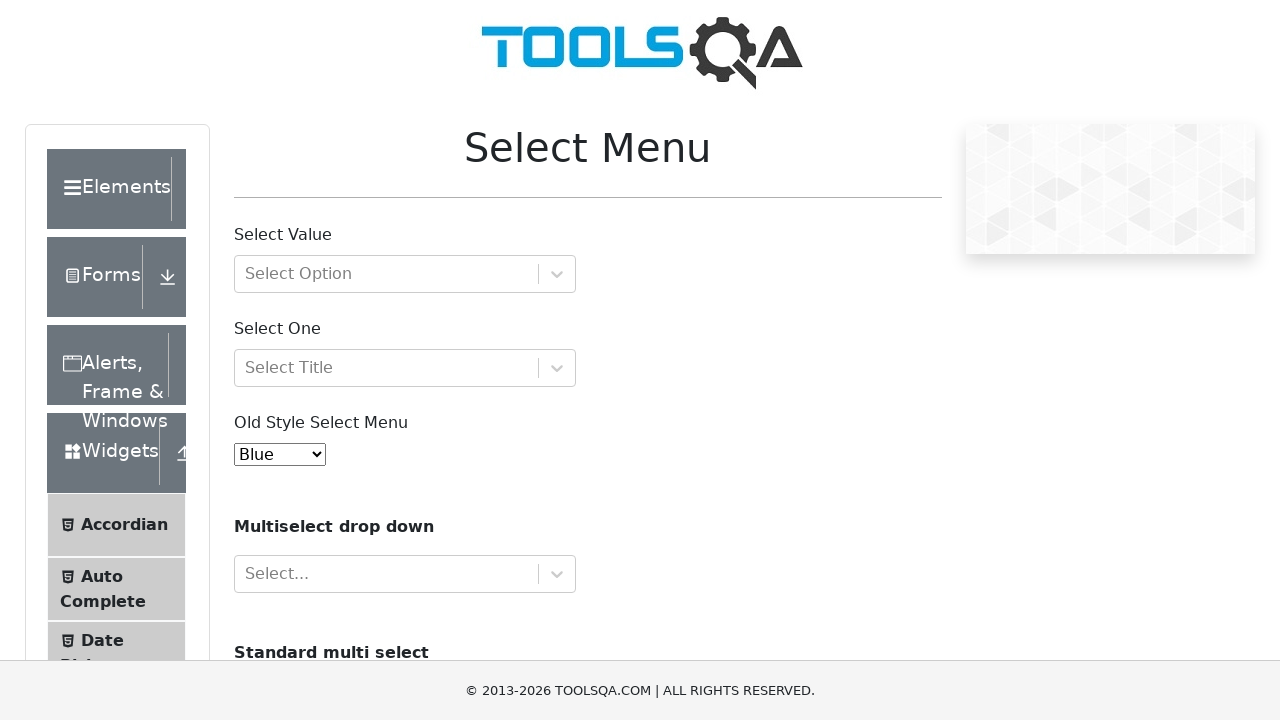

Verified that Blue option is selected
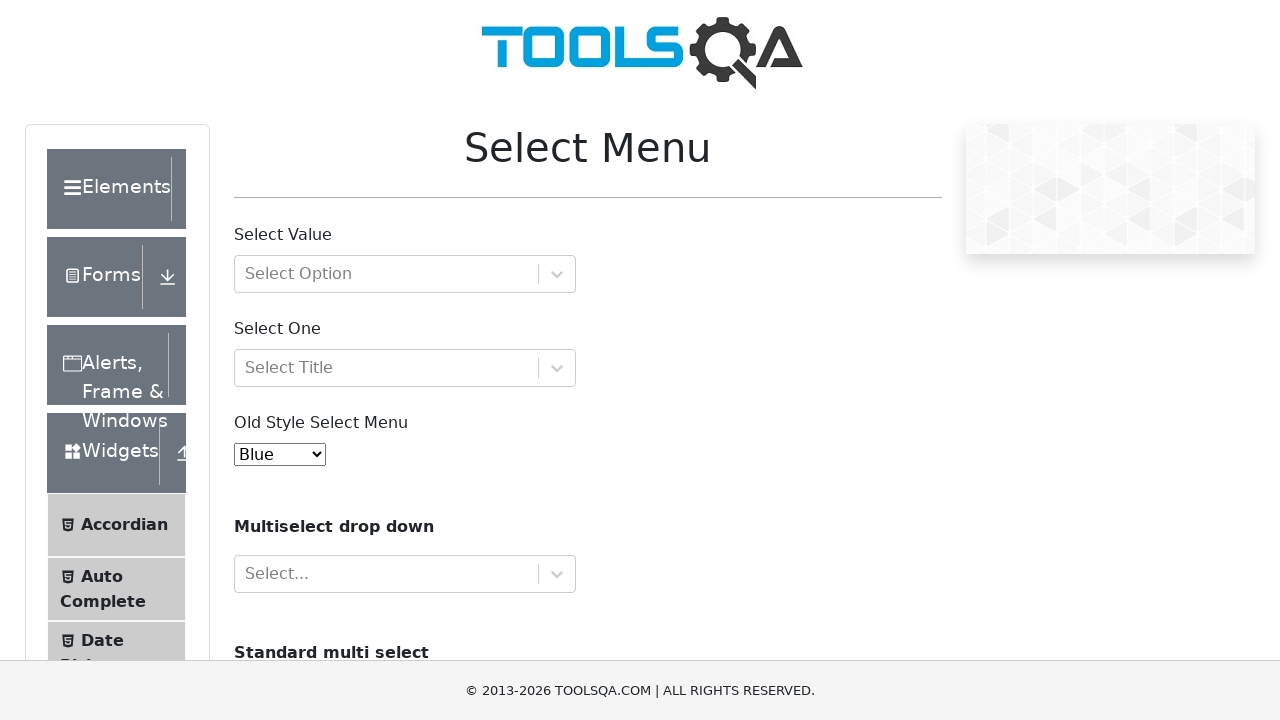

Selected Black option by index 5 on #oldSelectMenu
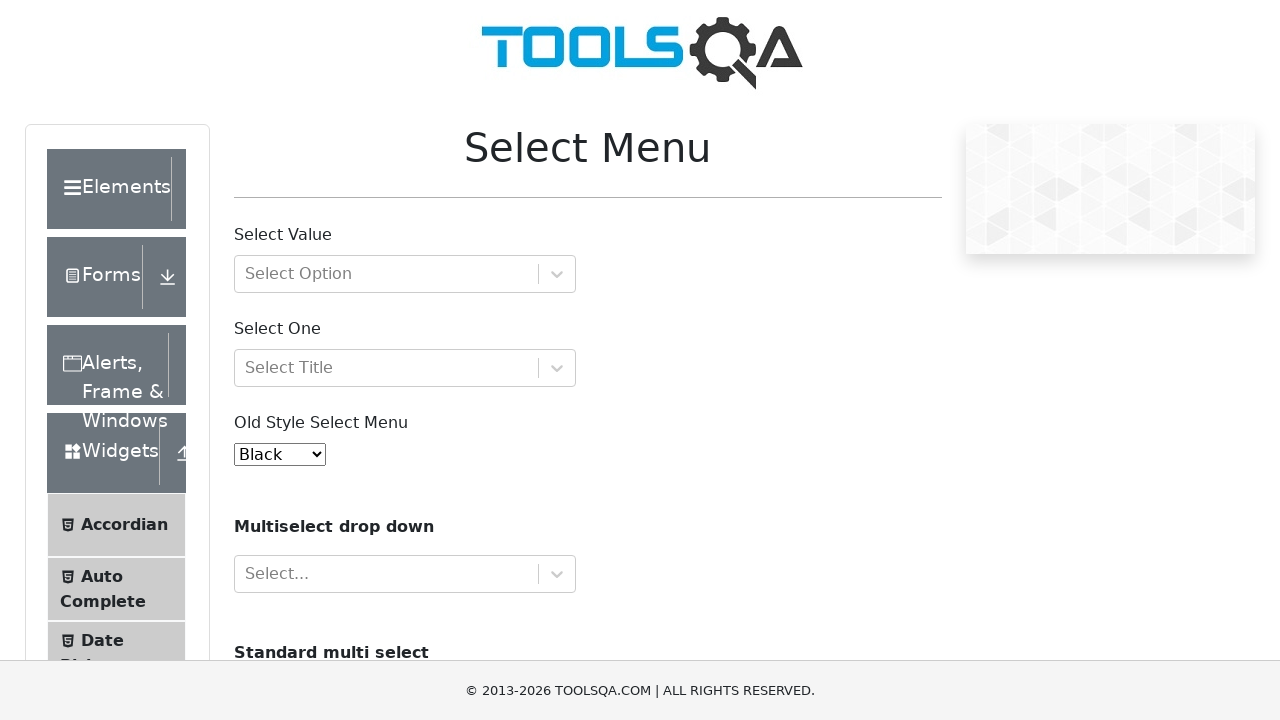

Retrieved selected option value
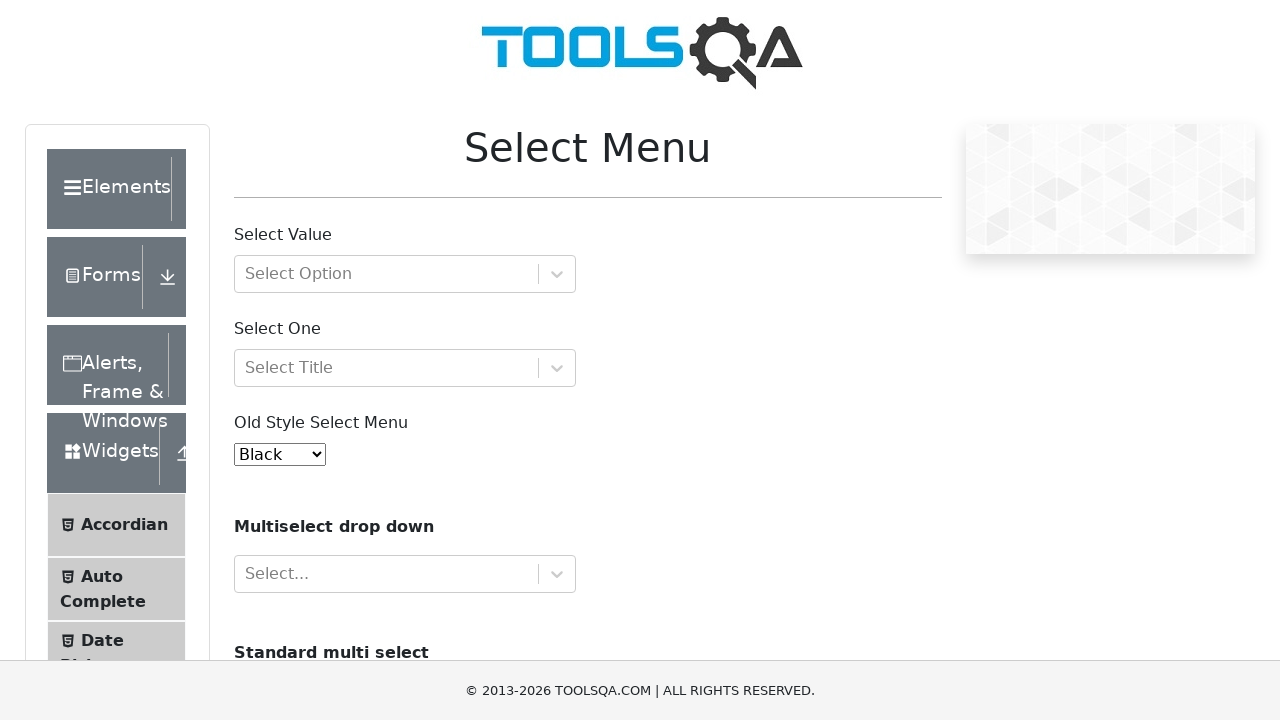

Located the selected option element
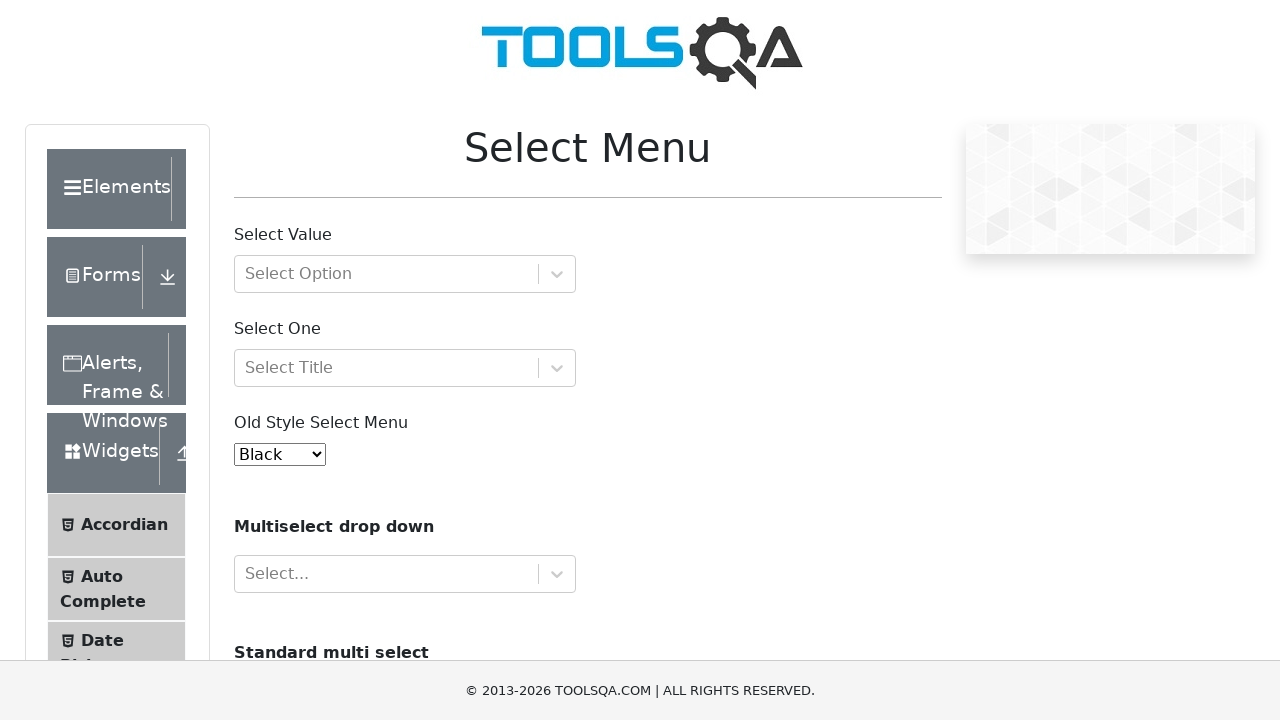

Verified that Black option is selected
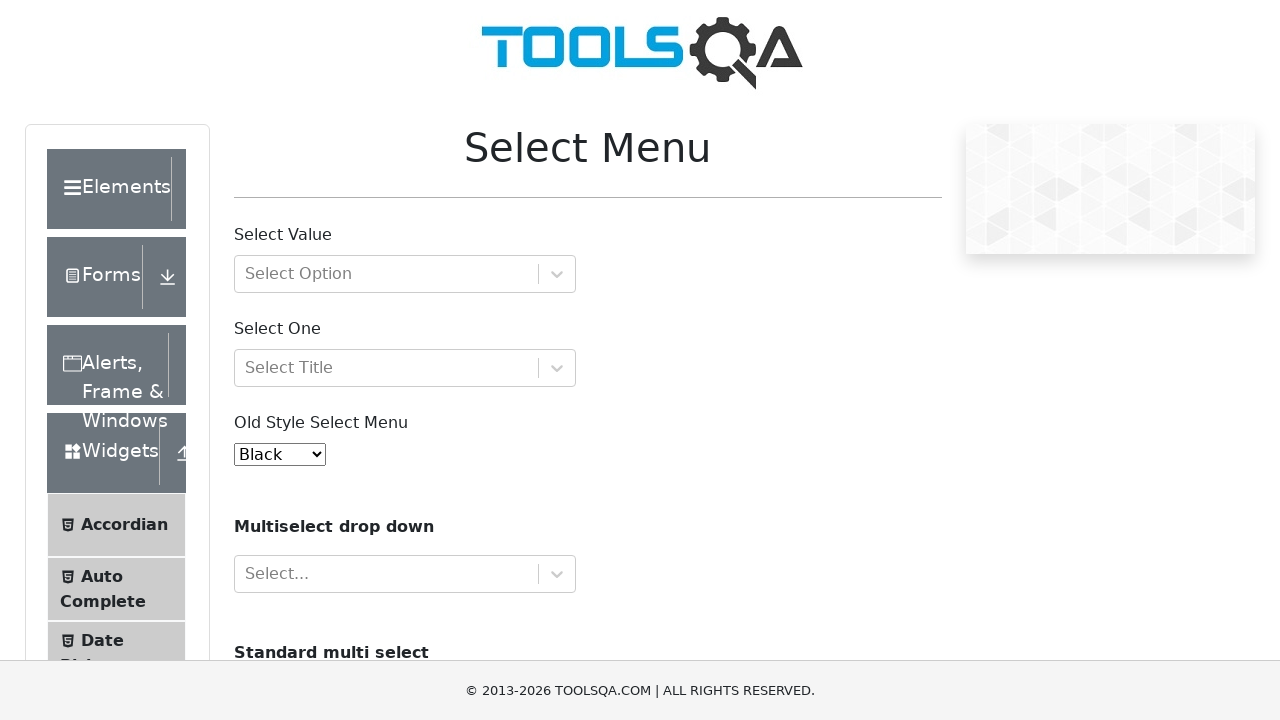

Selected Voilet option by value '7' on #oldSelectMenu
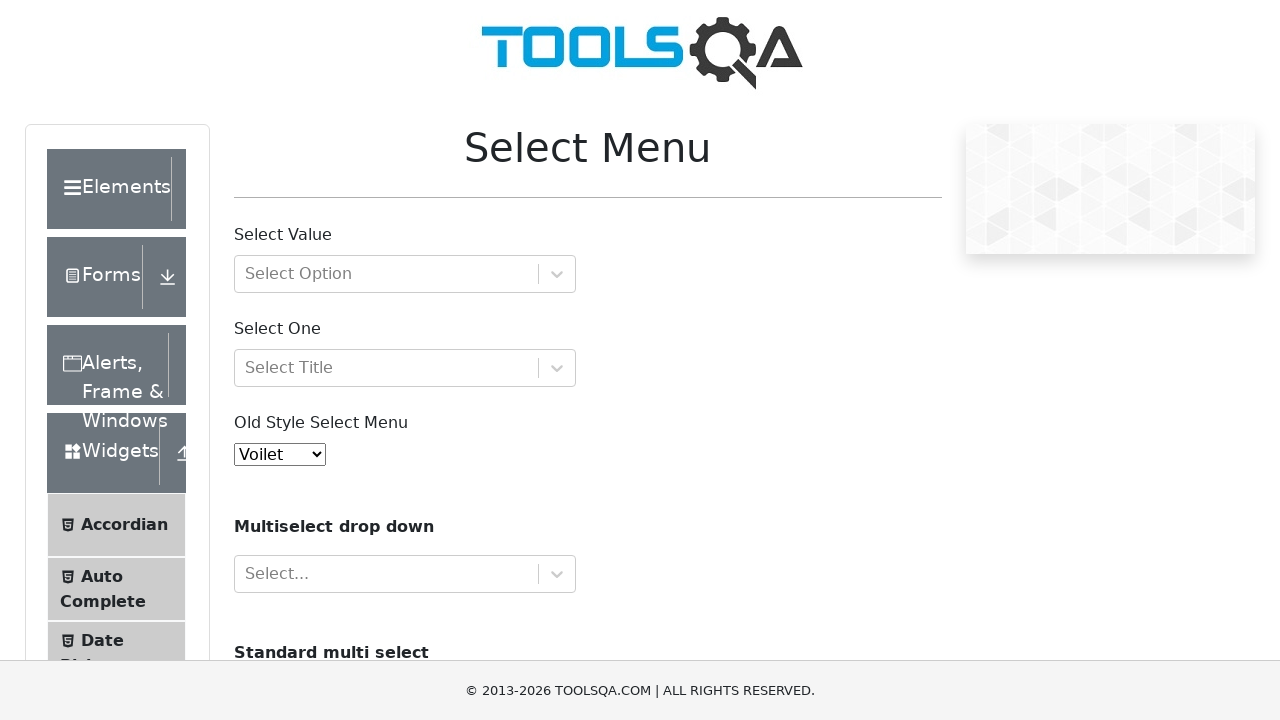

Retrieved selected option value
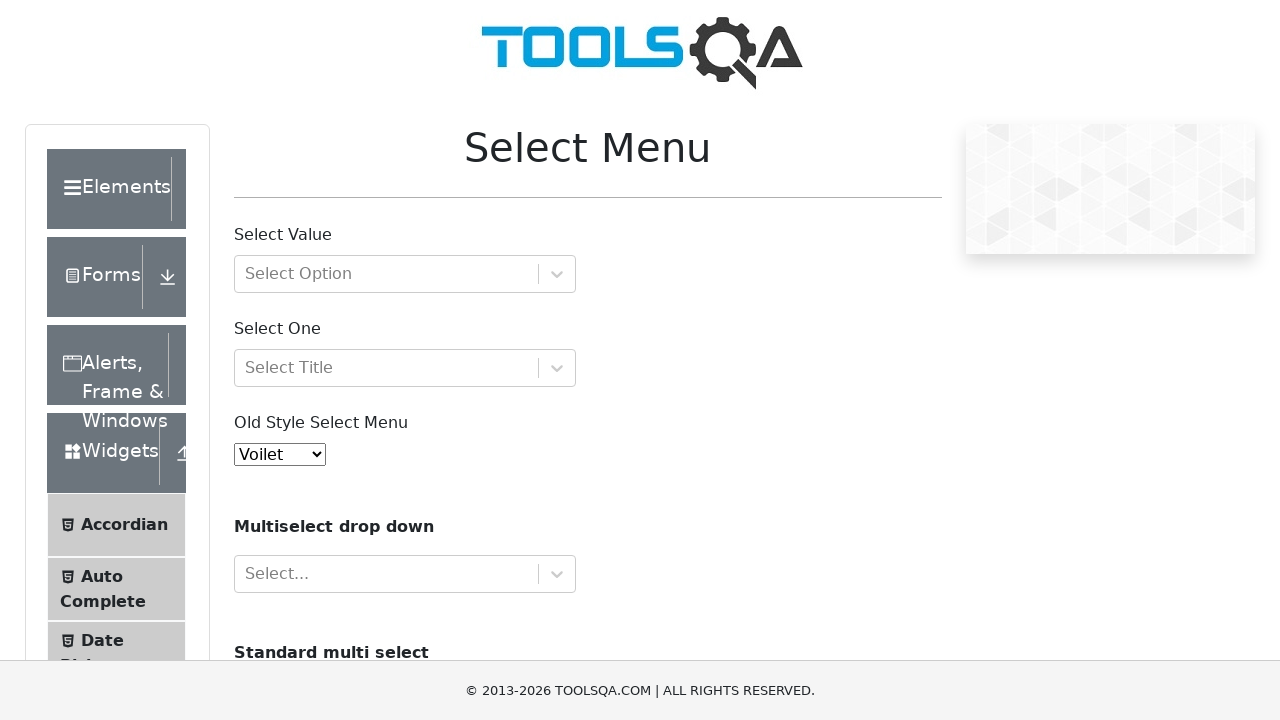

Located the selected option element
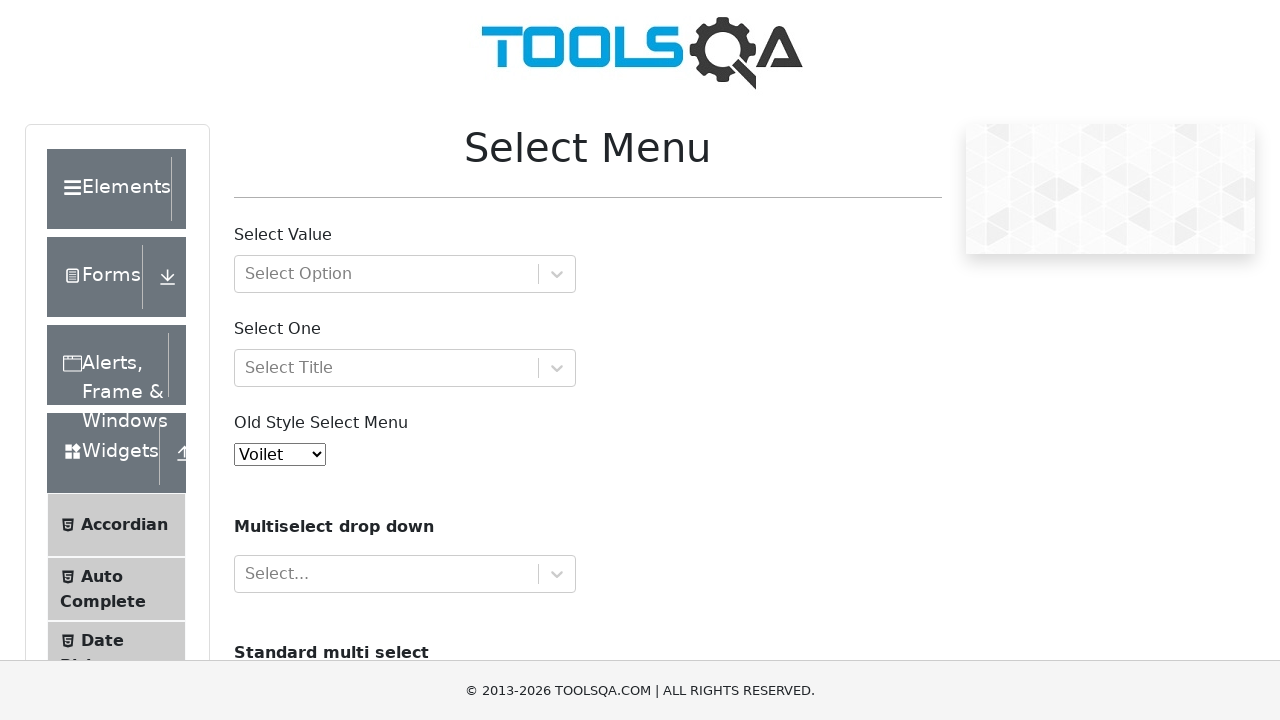

Verified that Voilet option is selected
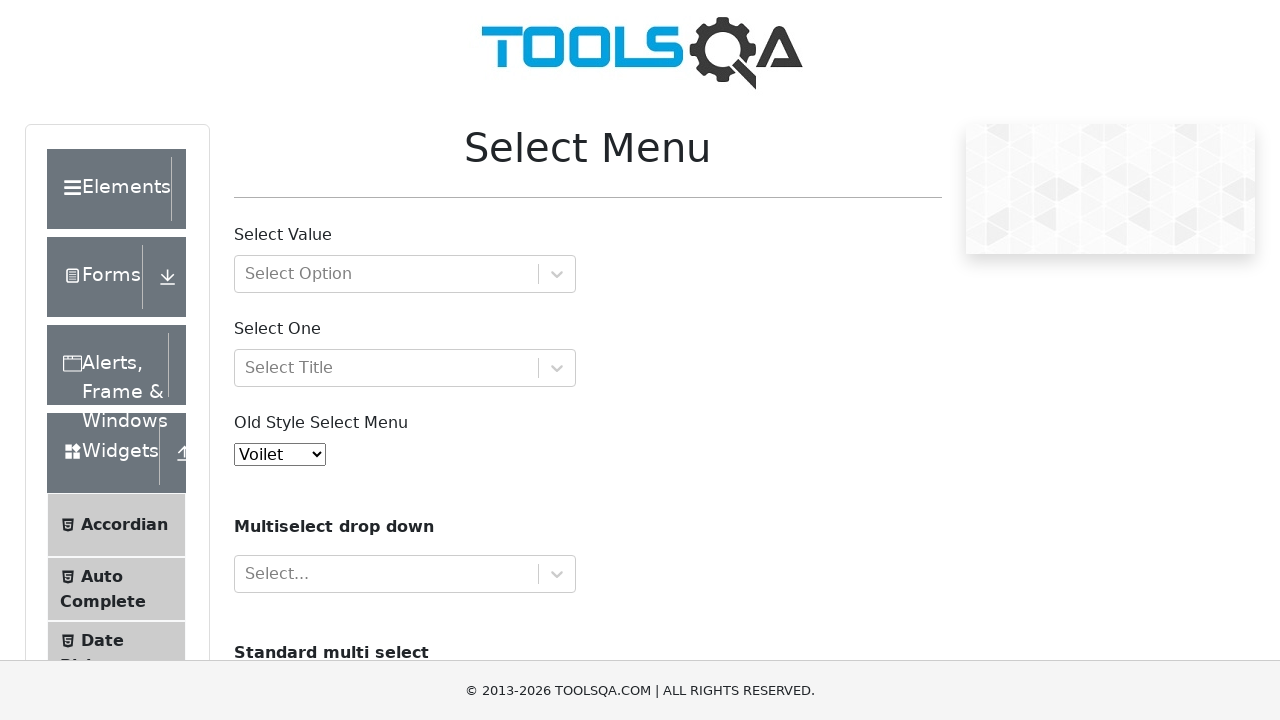

Selected Indigo option by visible text on #oldSelectMenu
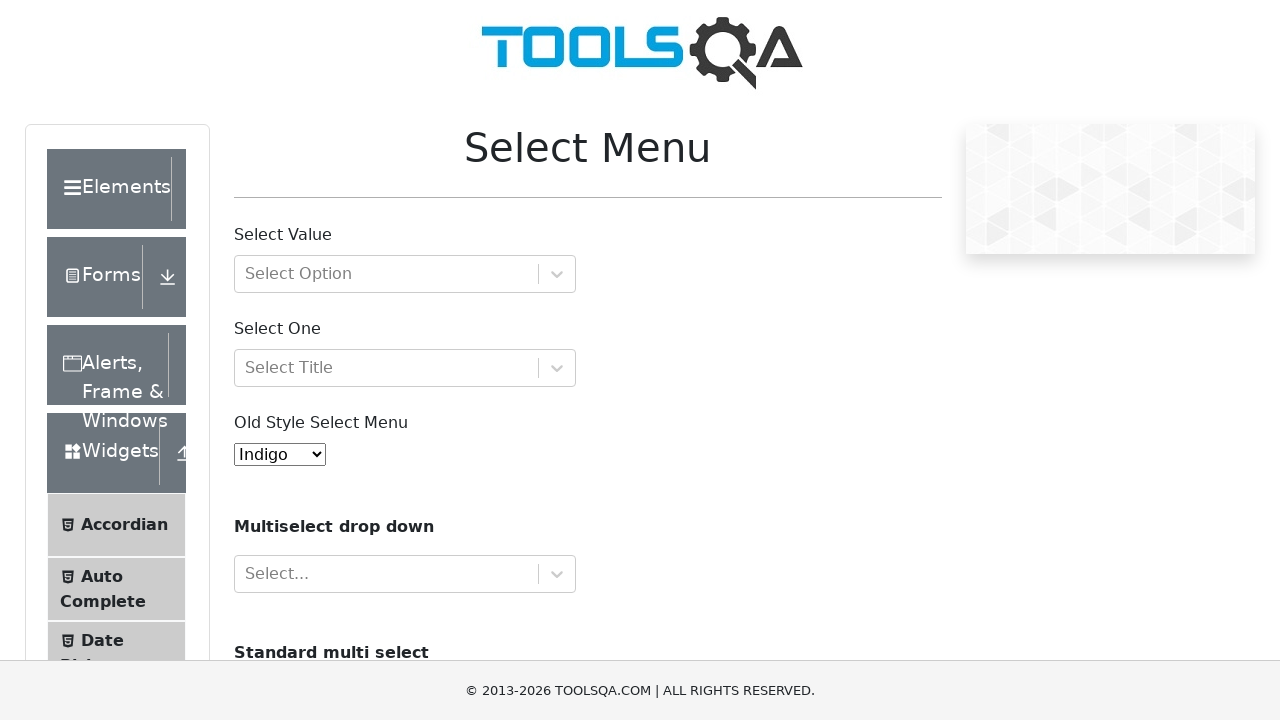

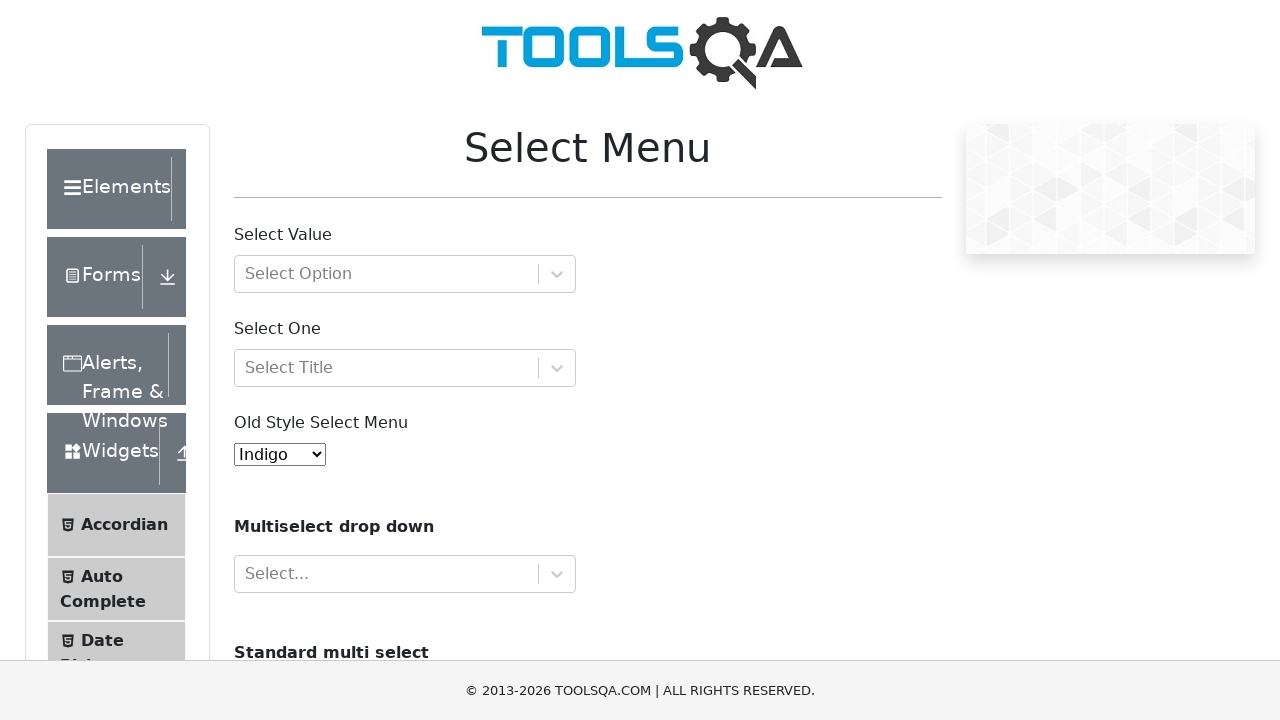